Navigates to OpenCart demo site and verifies that page links and images are loaded correctly by checking for presence of "My Account" link

Starting URL: https://naveenautomationlabs.com/opencart/

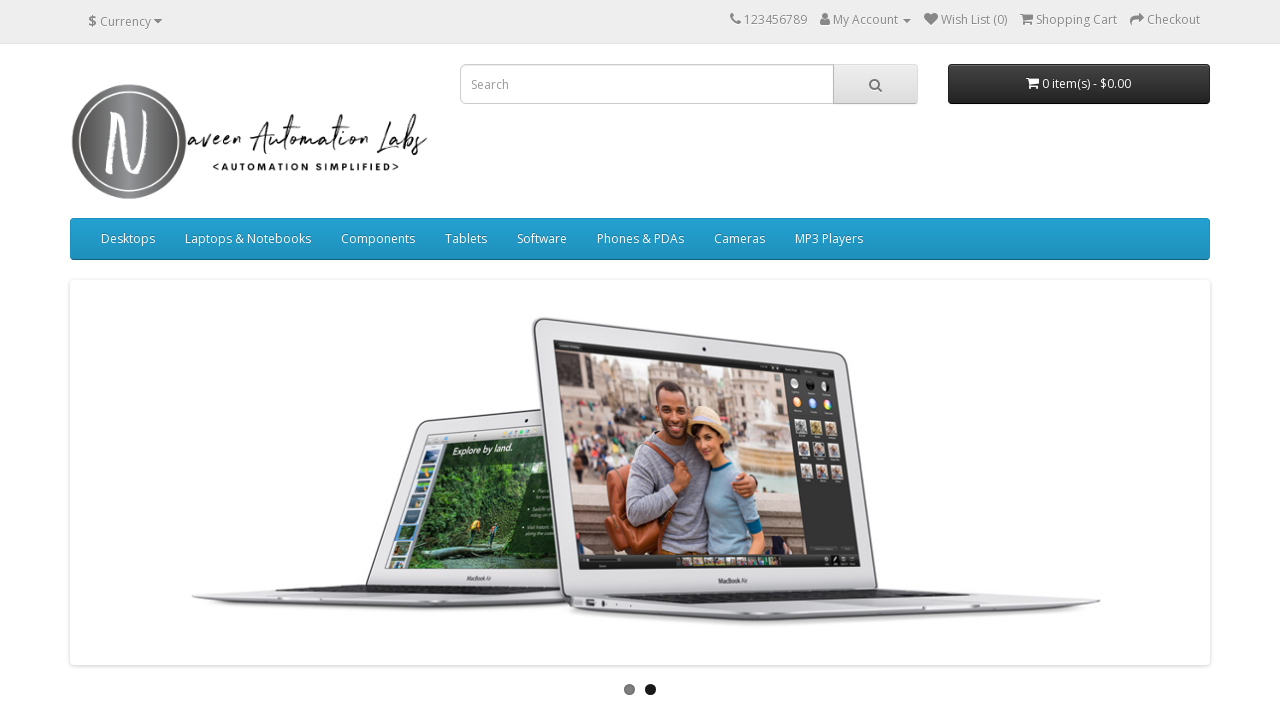

Waited for page links to load
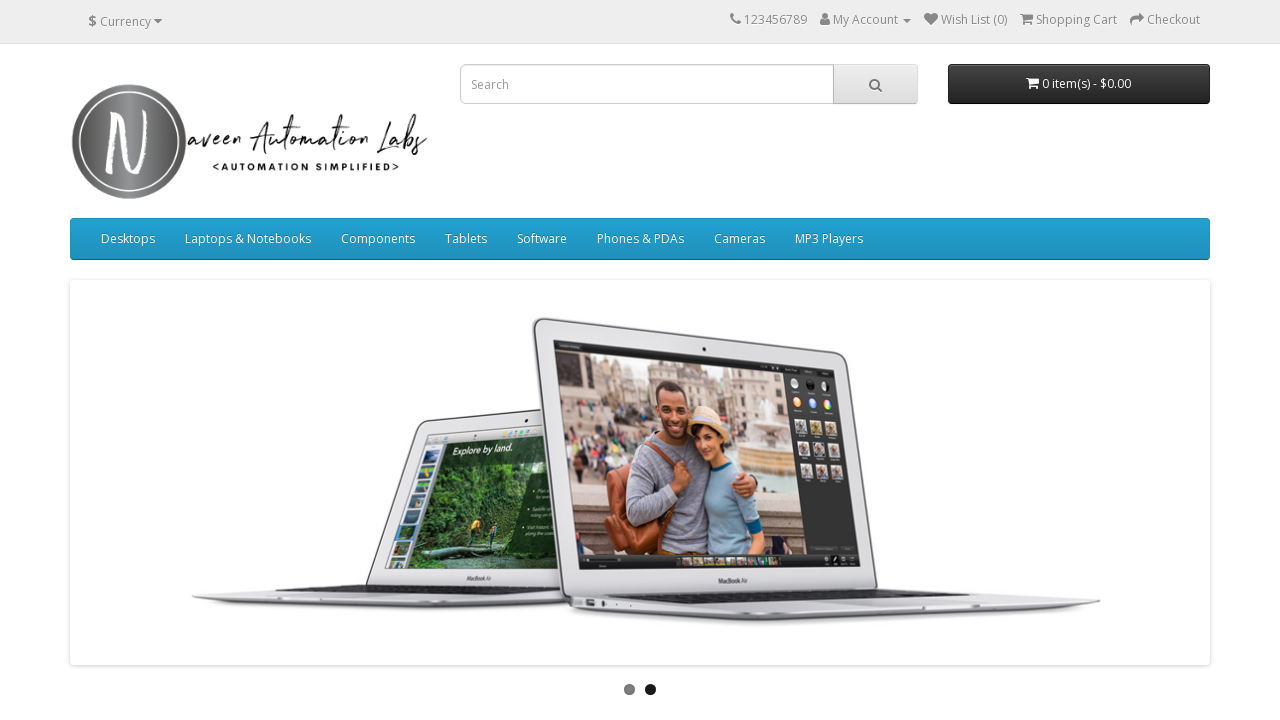

Retrieved all links from the page
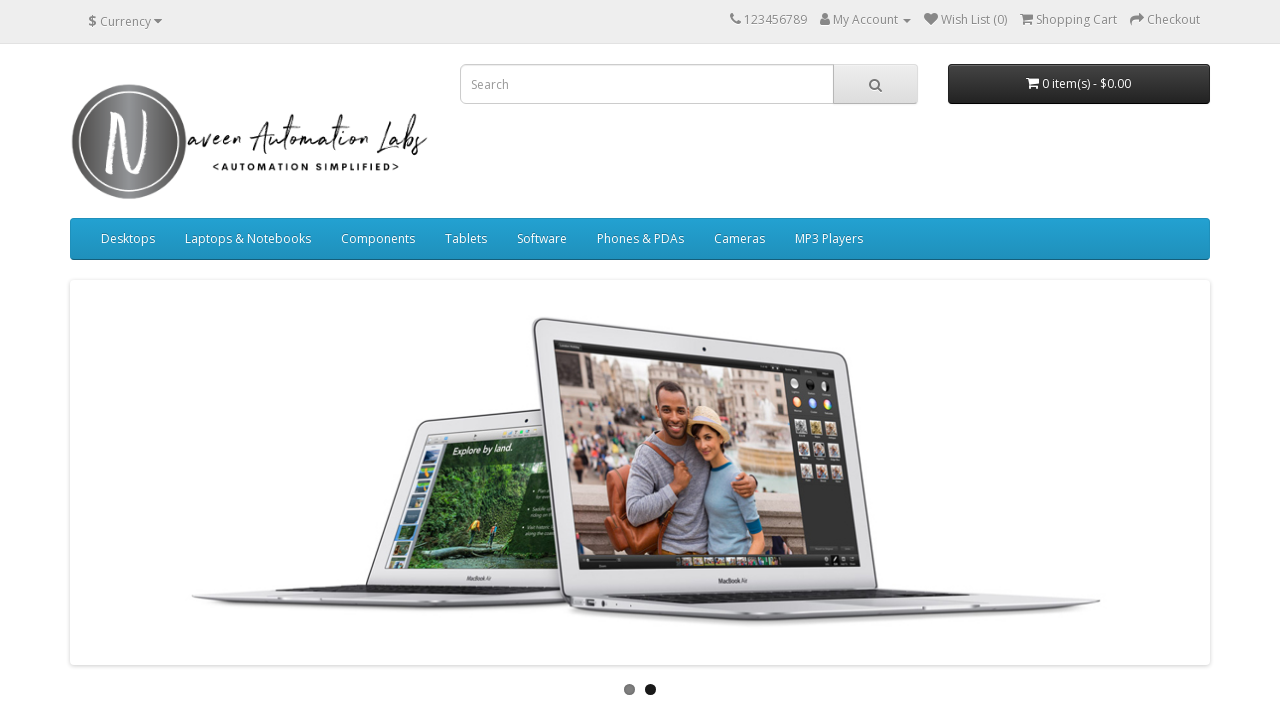

Searched through all links for 'My Account' link
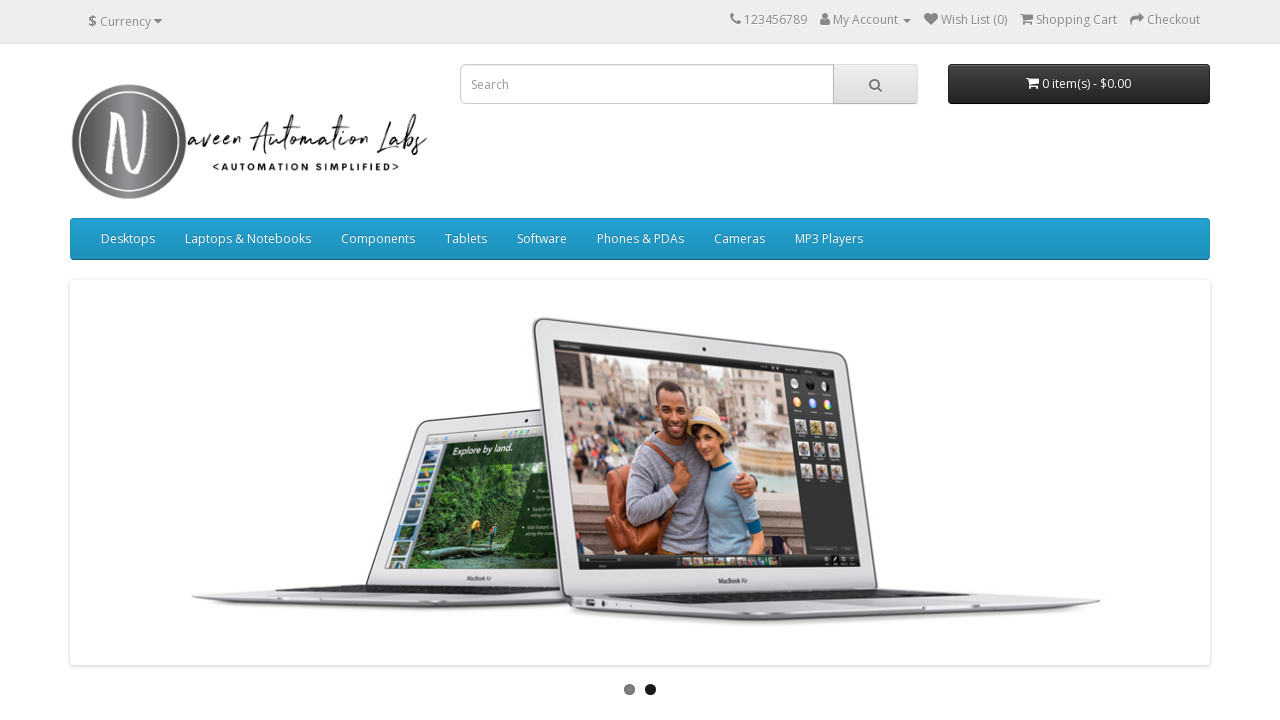

Verified 'My Account' link is present on the page
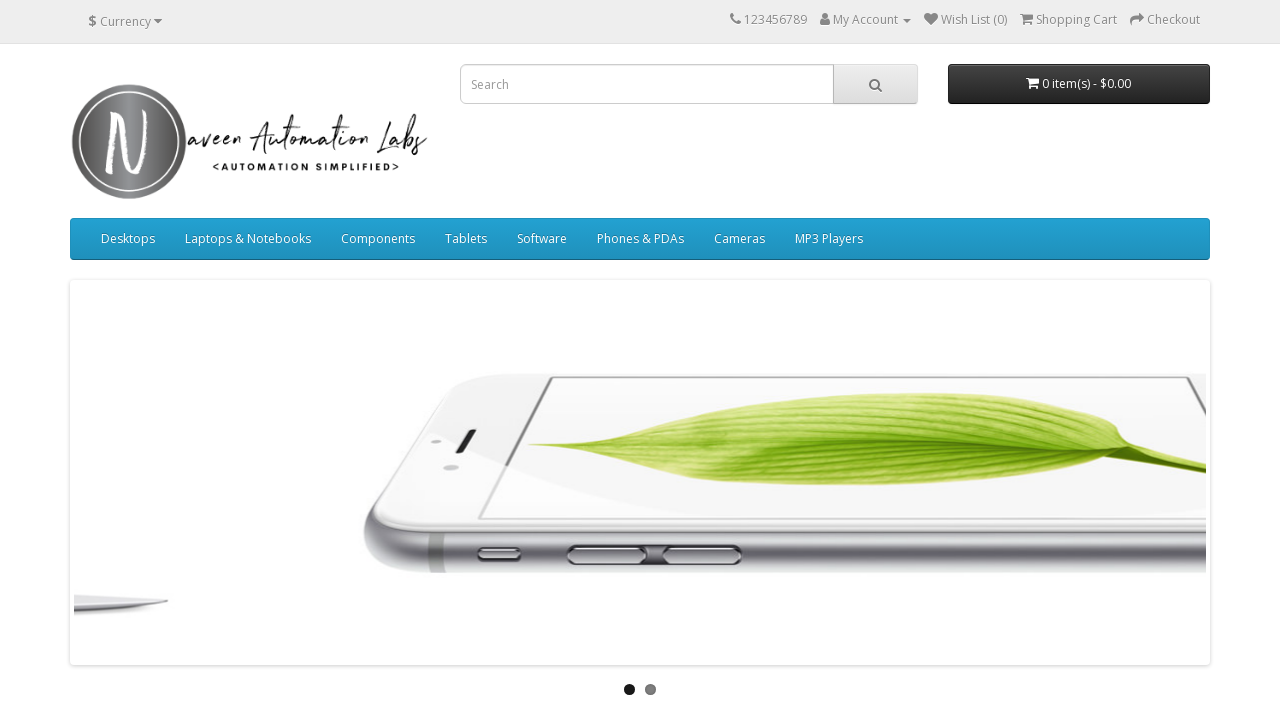

Waited for page images to load
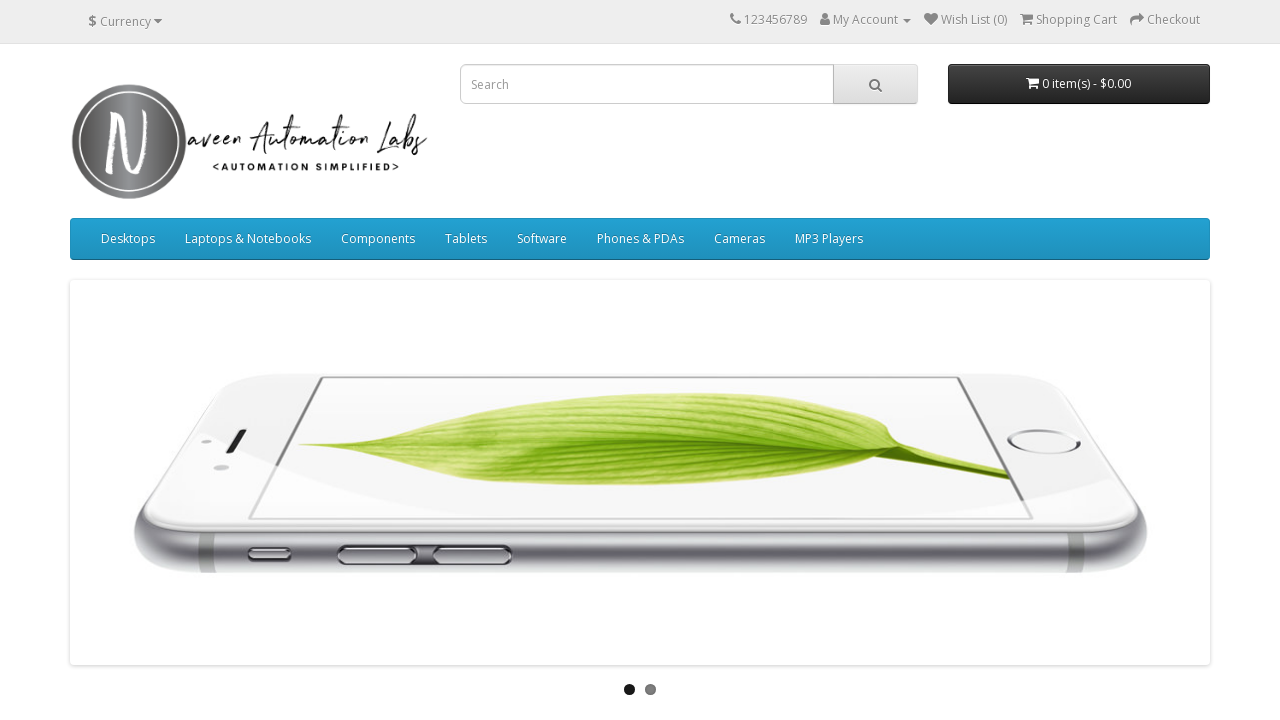

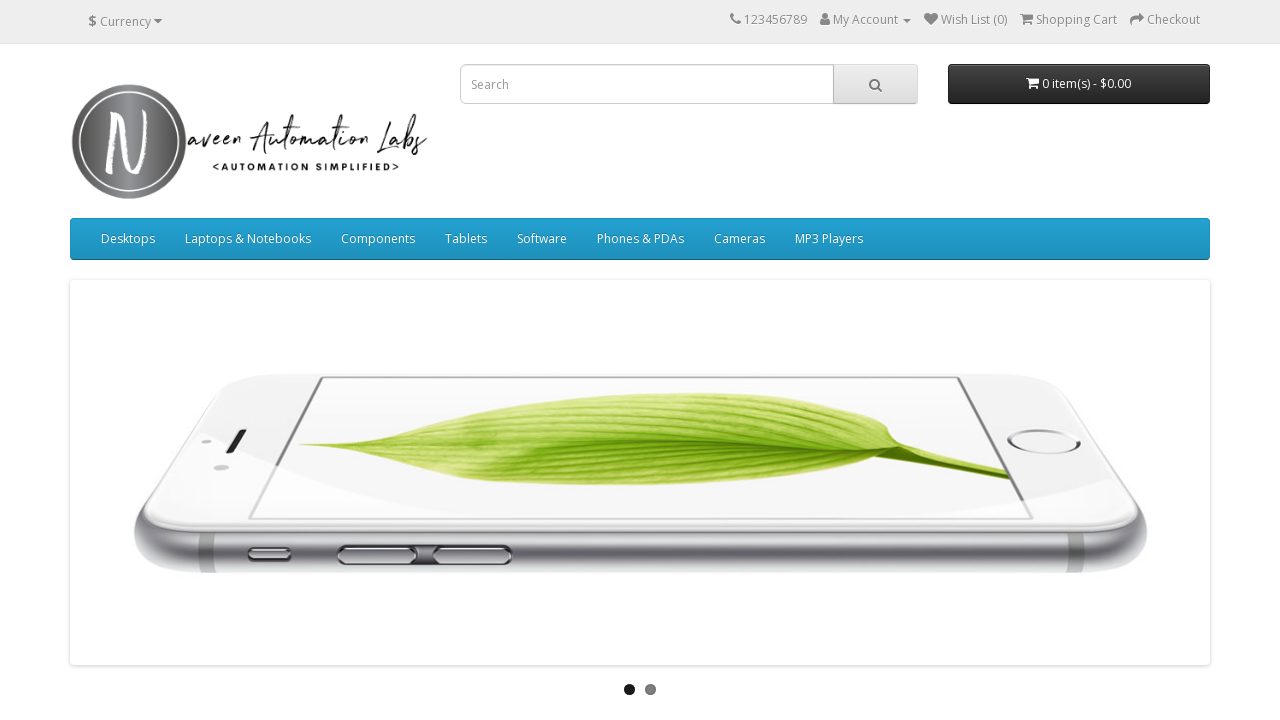